Tests navigation to the Elements page on DemoQA by scrolling down and clicking on the Elements card, then verifies the URL contains "elements"

Starting URL: https://demoqa.com/

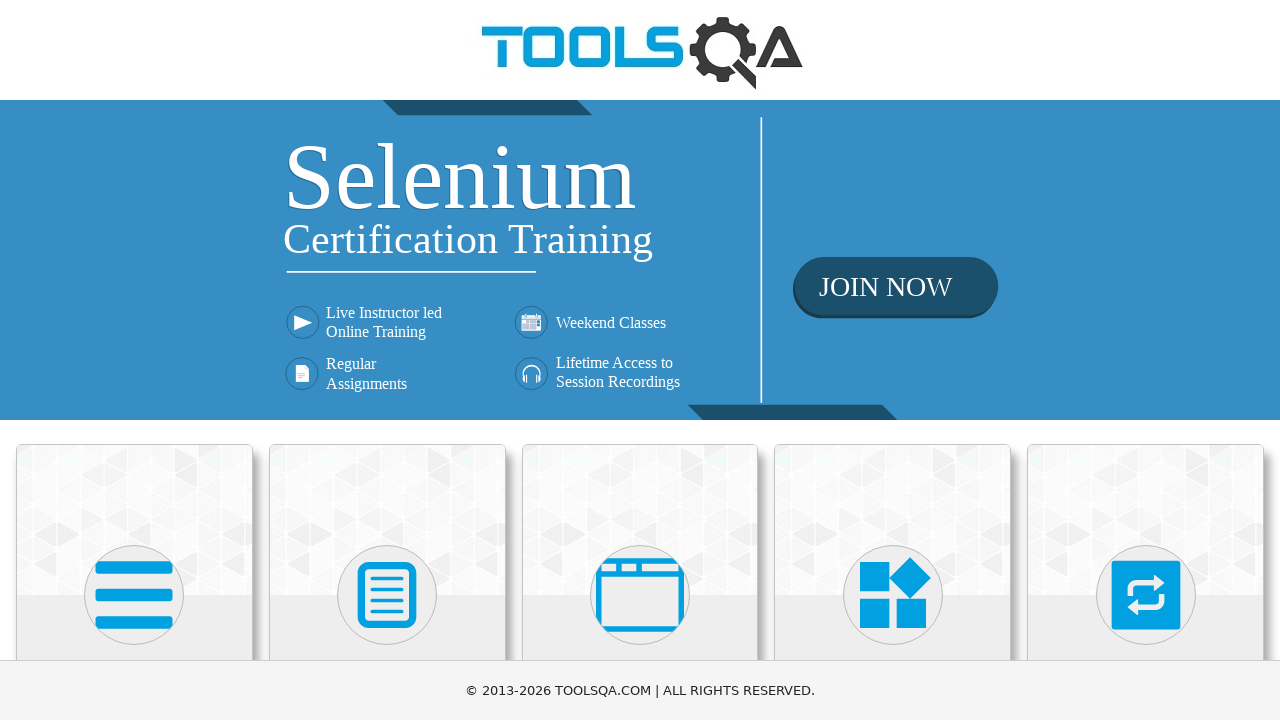

Scrolled down 200 pixels to make Elements card visible
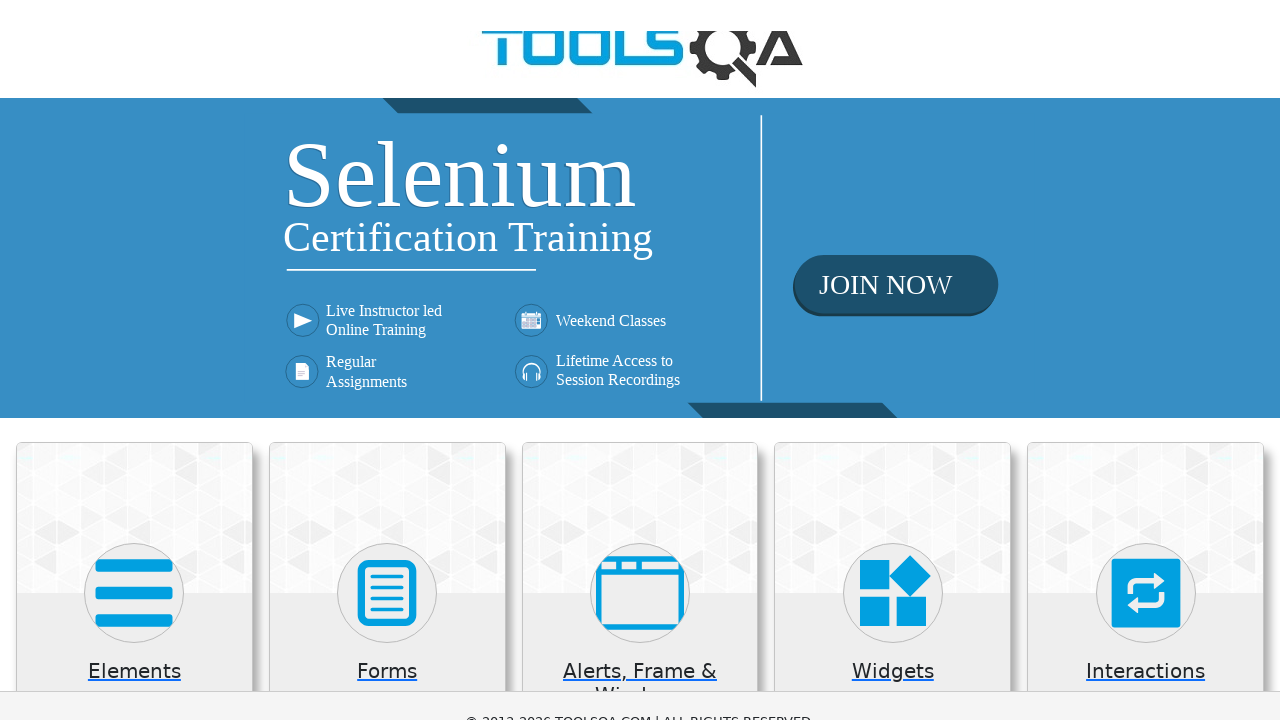

Clicked on the Elements card at (134, 444) on div.card:has-text('Elements')
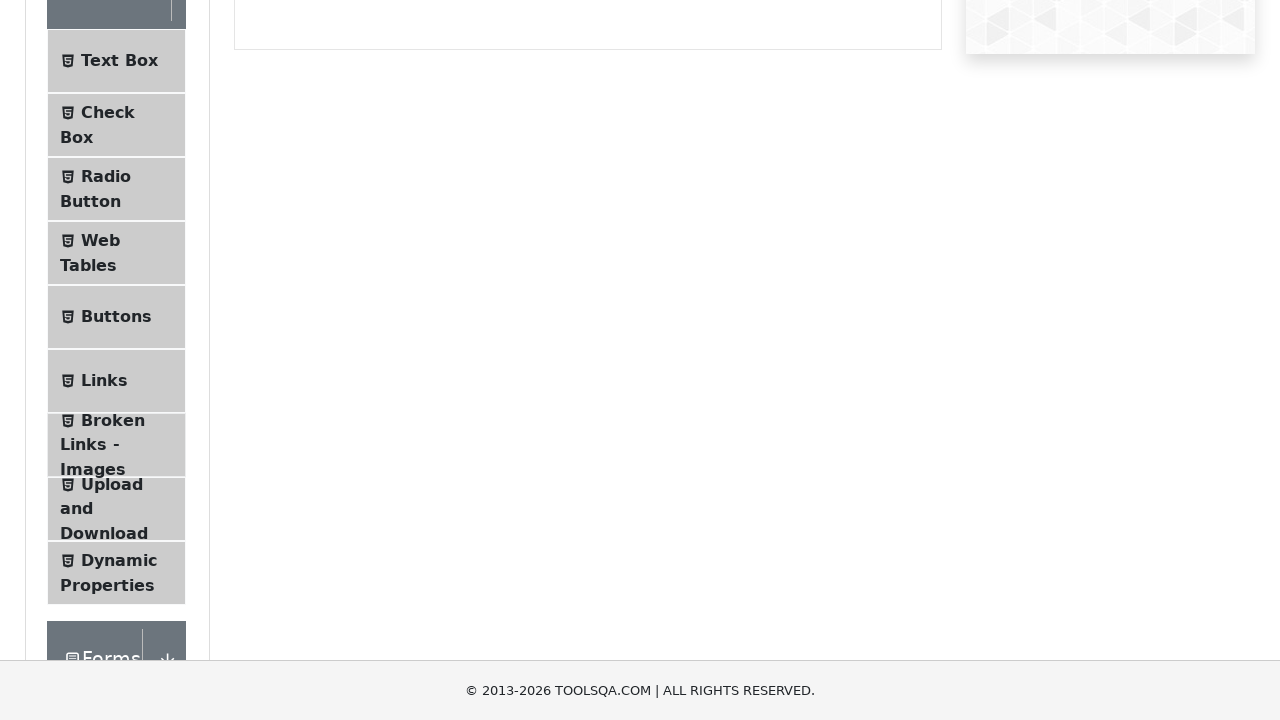

Navigation to Elements page completed, URL verified to contain 'elements'
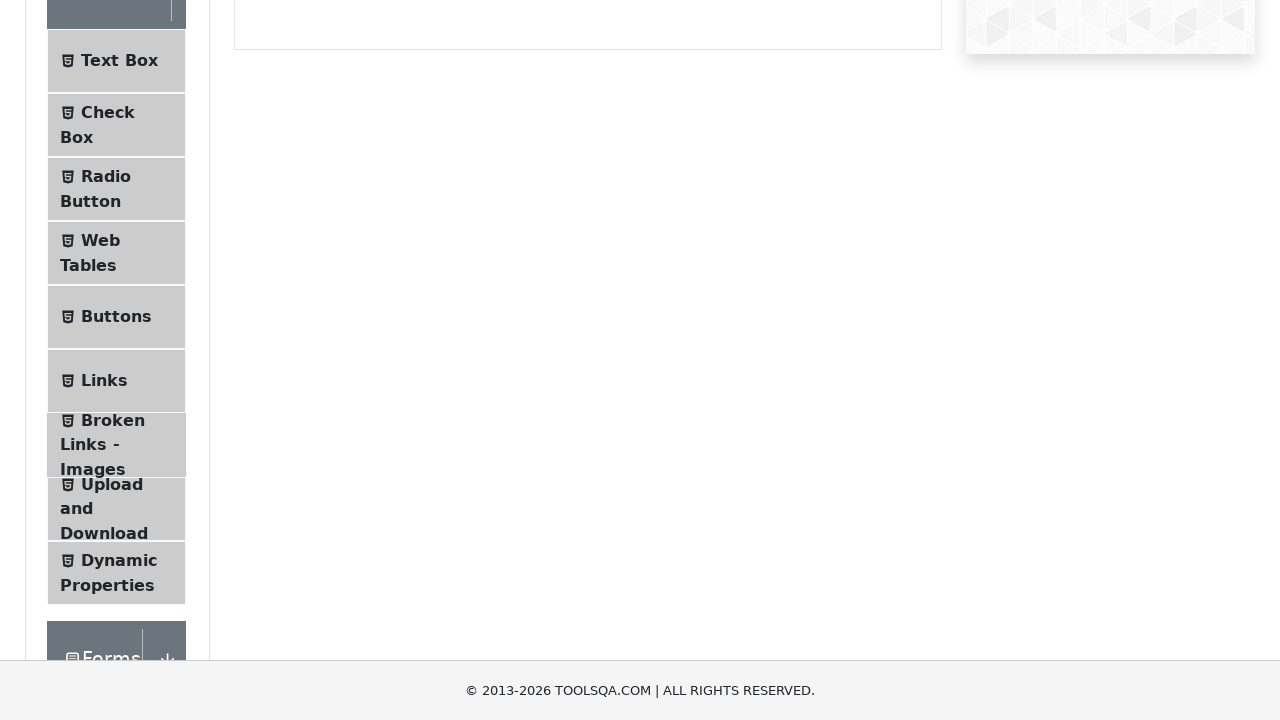

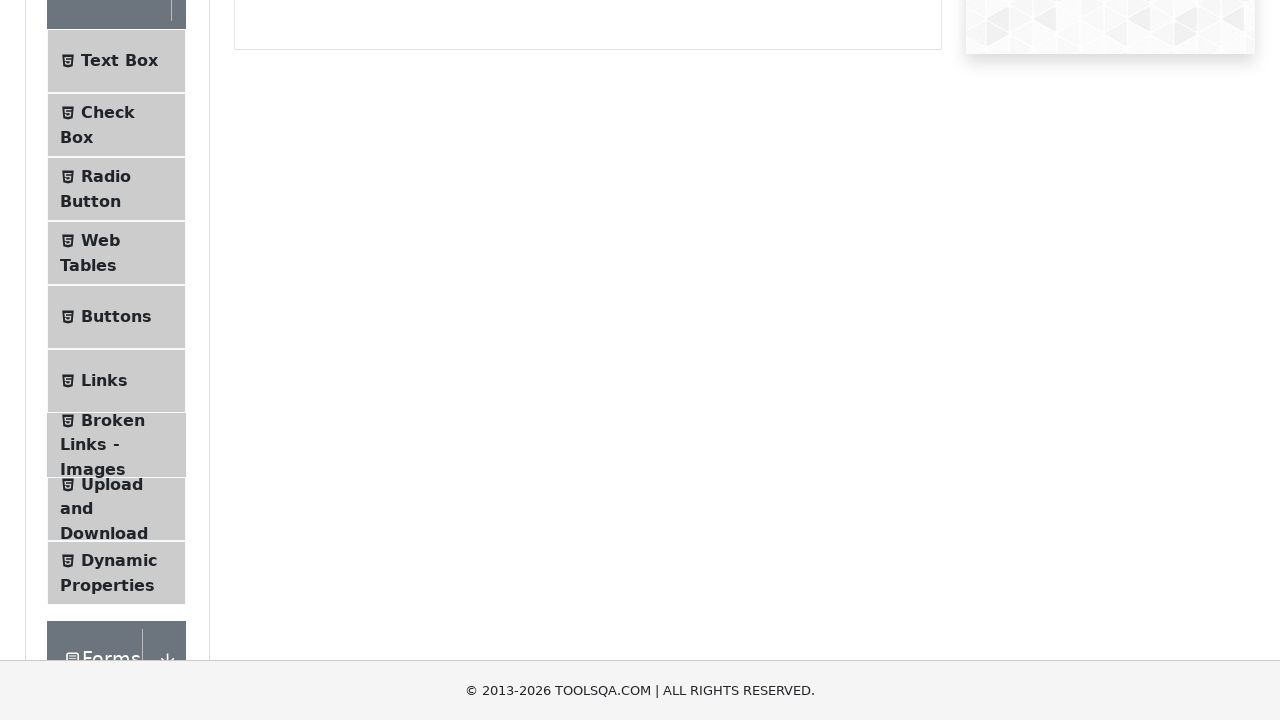